Tests keyboard input by pressing the space key and verifying it was detected

Starting URL: https://the-internet.herokuapp.com/key_presses

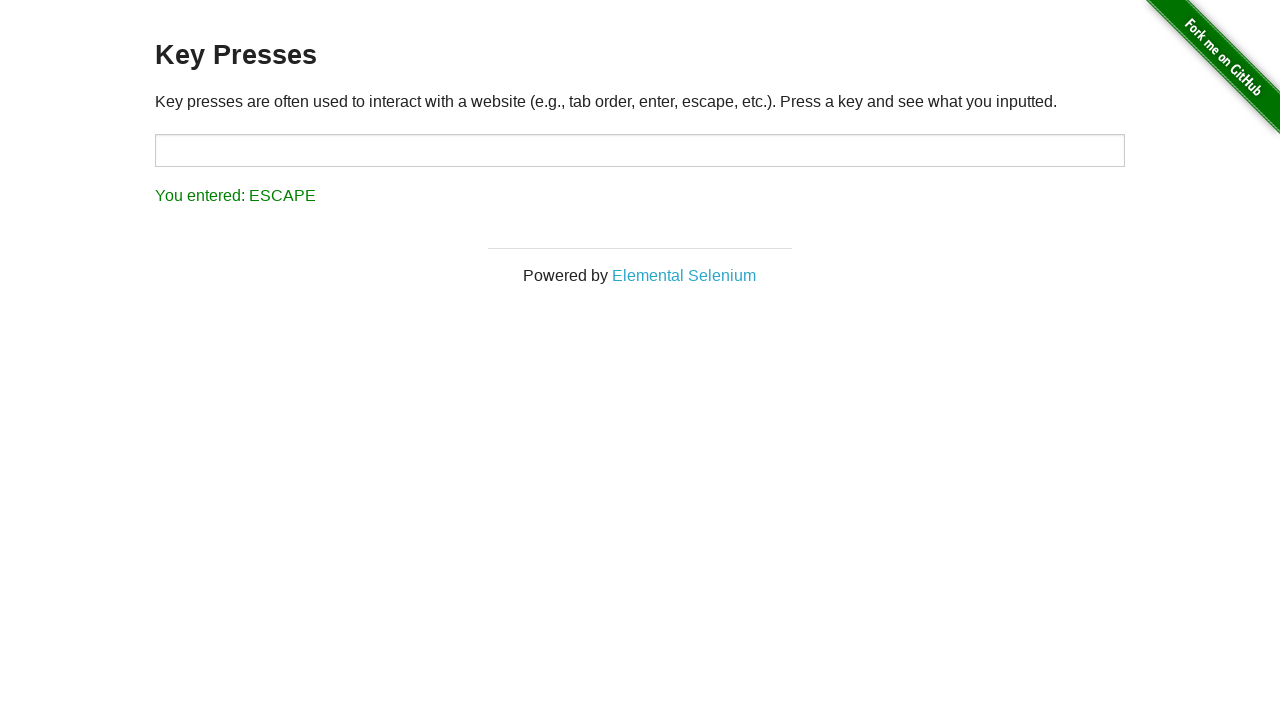

Pressed the Space key
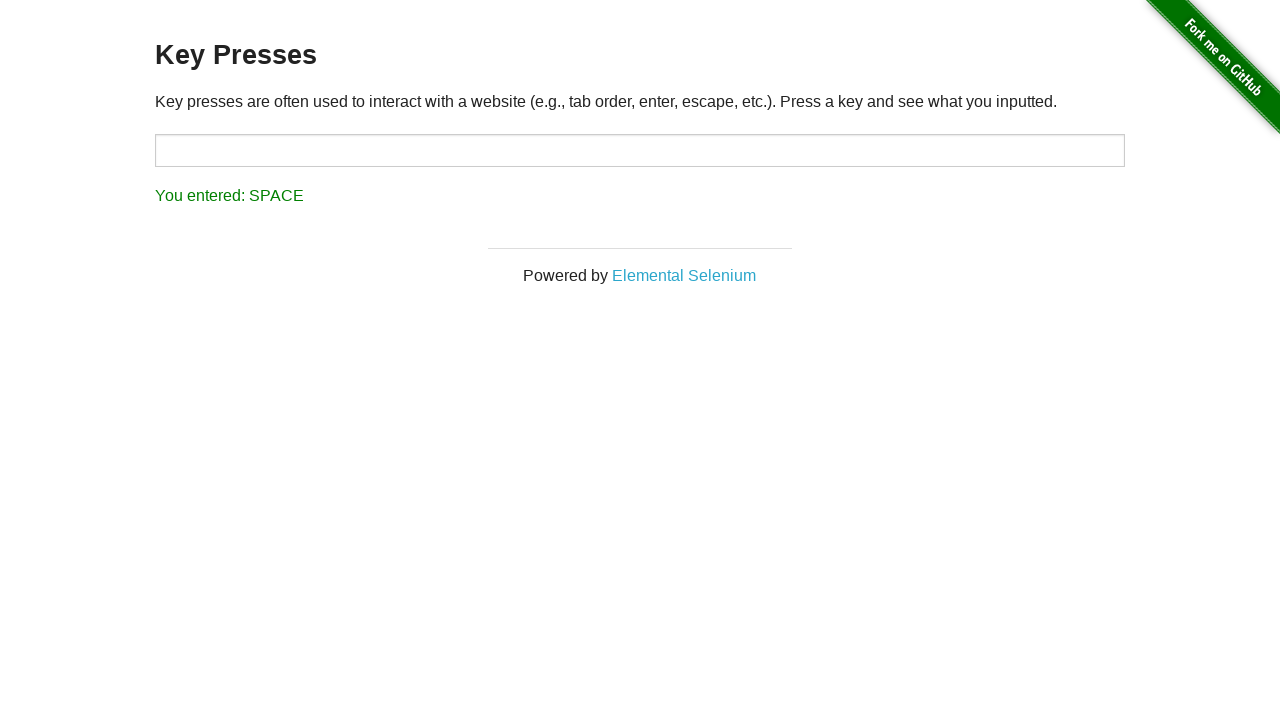

Verified that Space key press was detected in result element
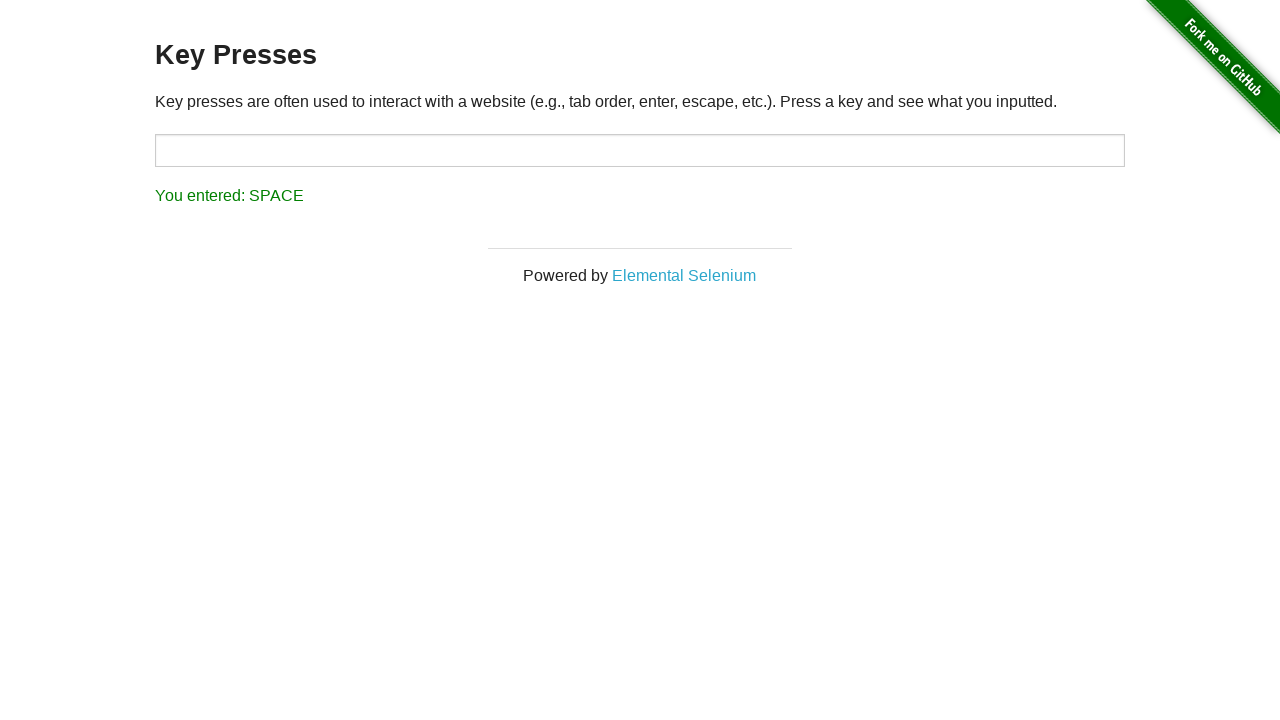

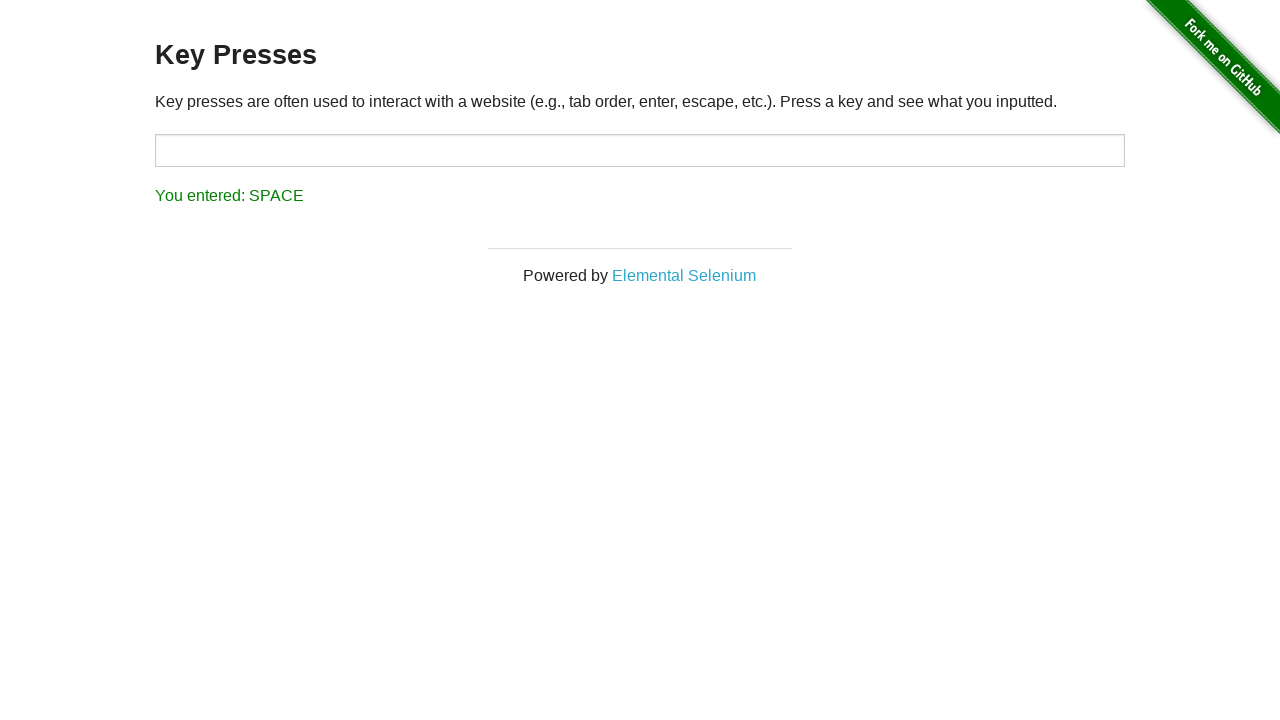